Tests mouse hover tooltip functionality by hovering over a button and verifying that the tooltip appears with the expected content

Starting URL: https://demoqa.com/tool-tips/

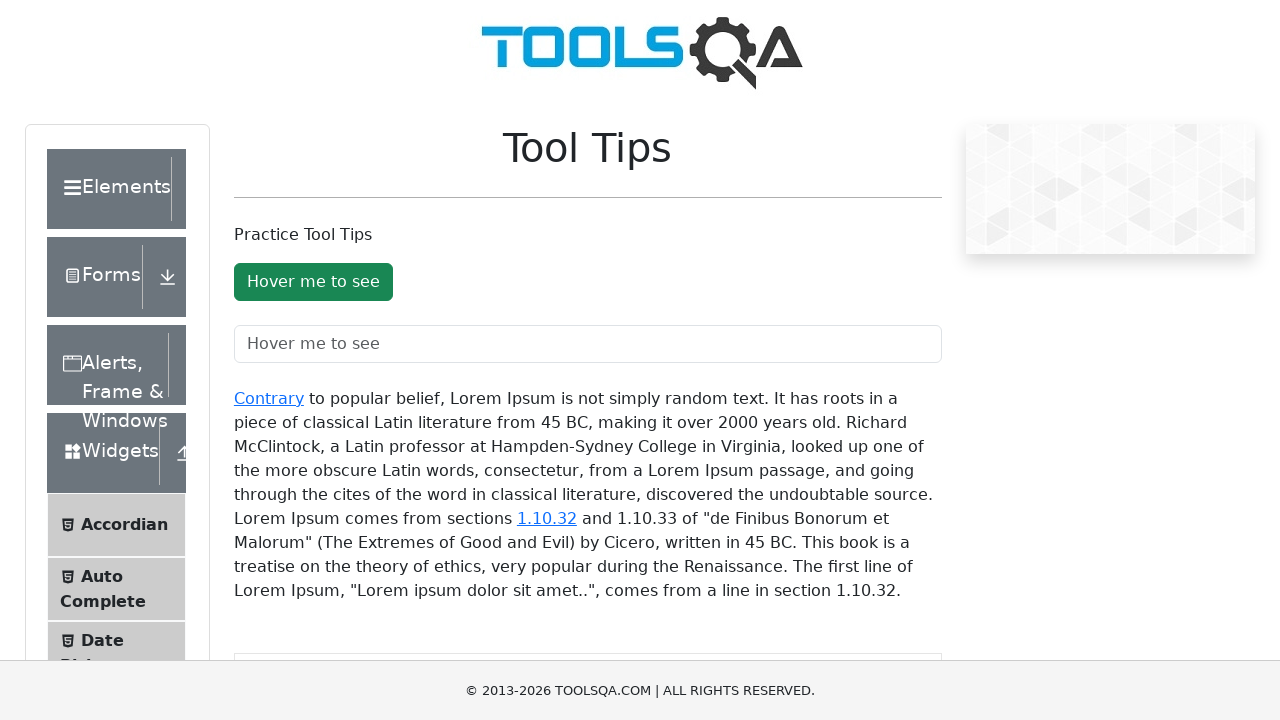

Hovered over the tooltip button at (313, 282) on button#toolTipButton
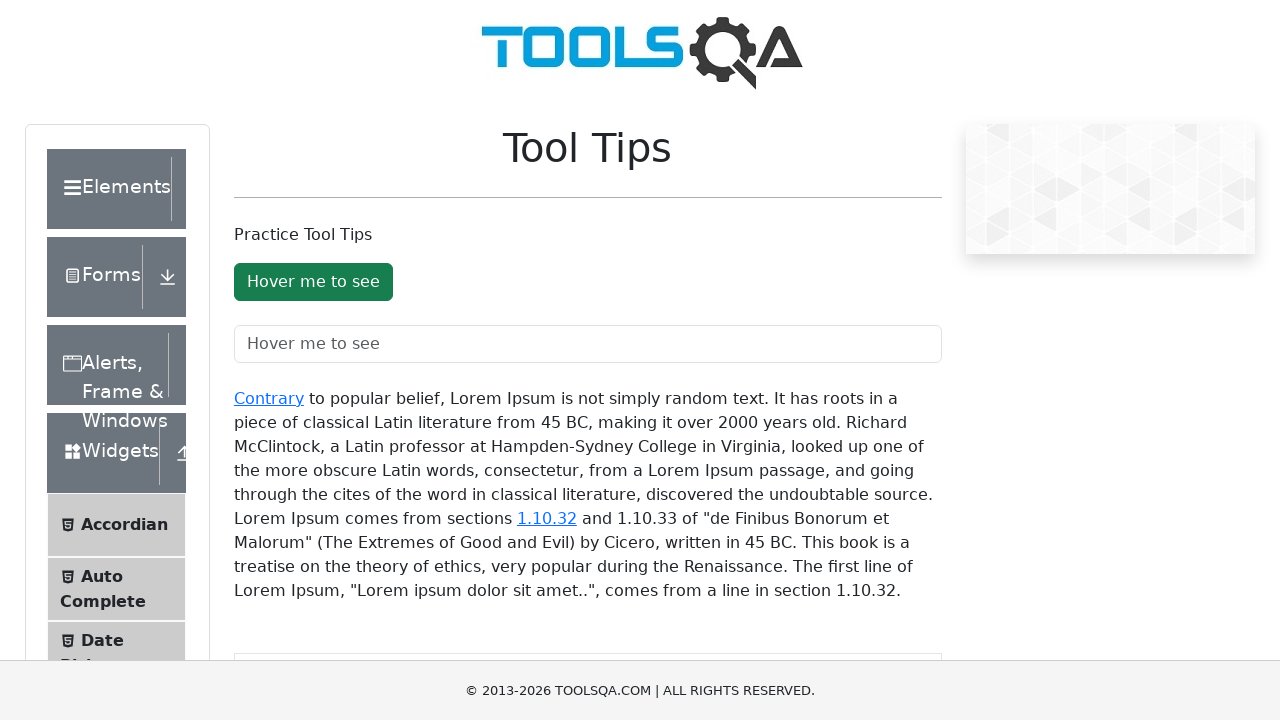

Tooltip appeared and is visible
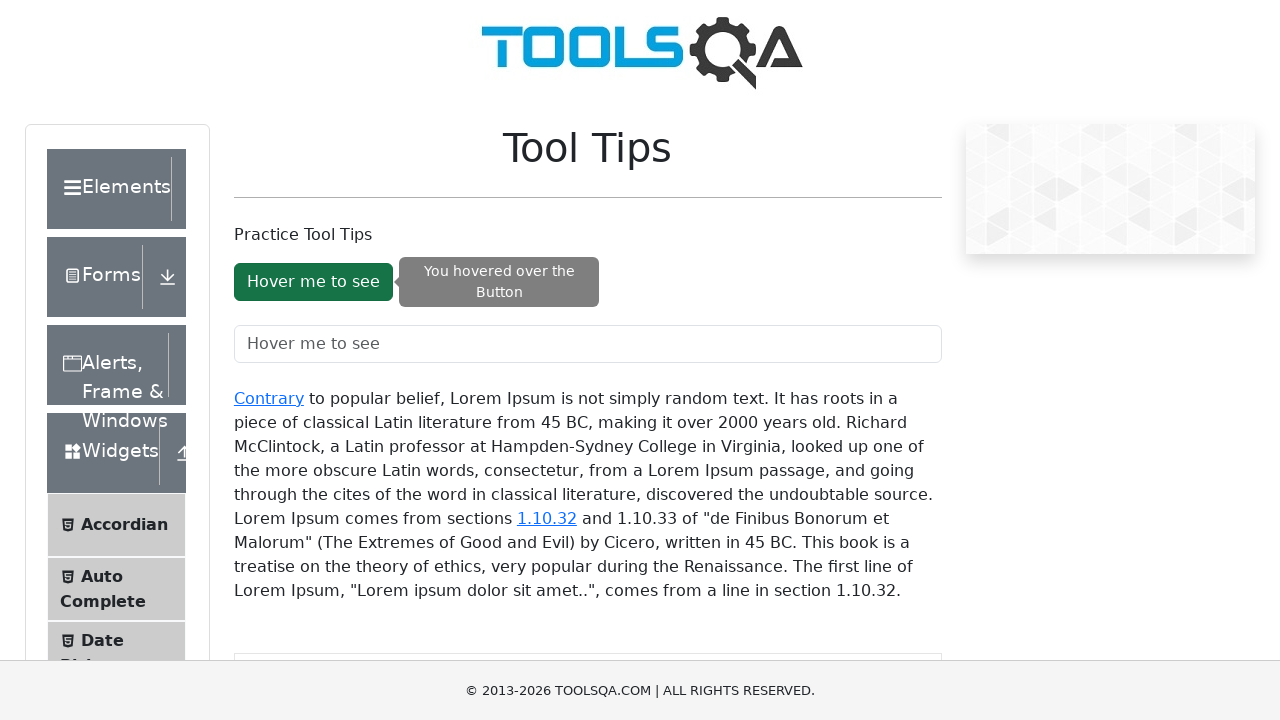

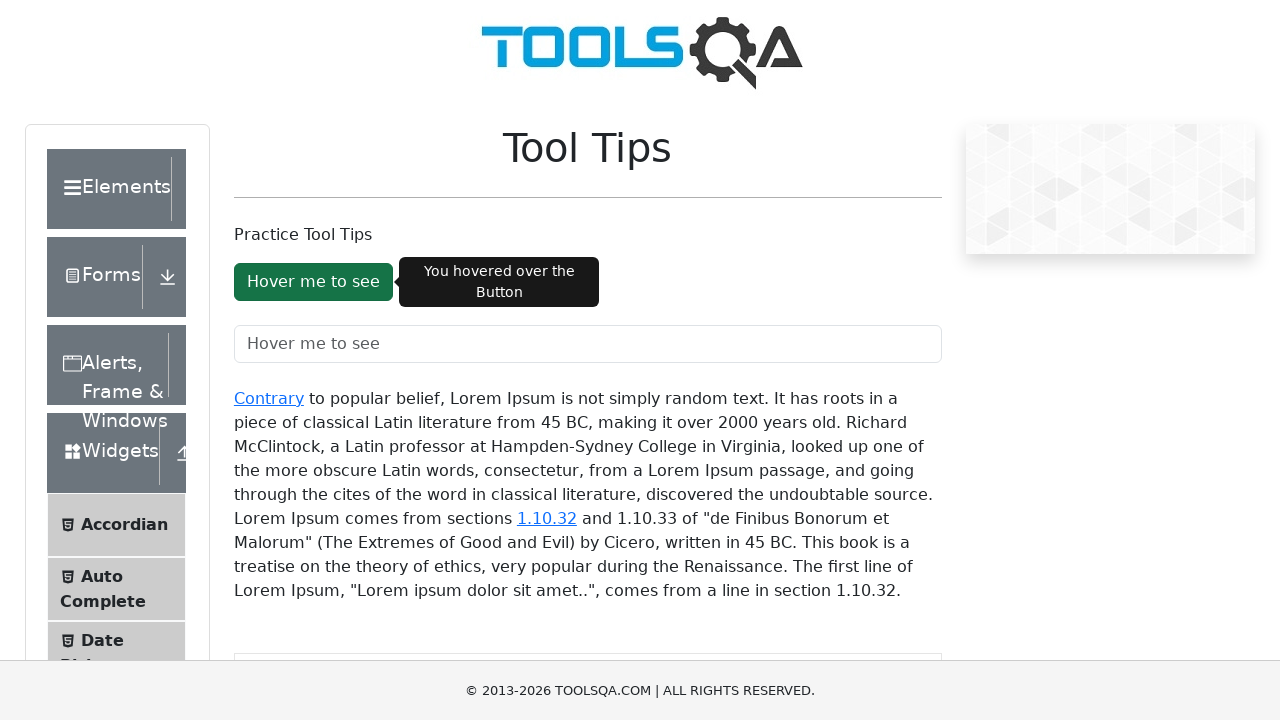